Tests an e-commerce flow by searching for products containing "ca", adding items to cart (including one by clicking directly and one by finding "Cashews"), then proceeding through checkout to place an order.

Starting URL: https://rahulshettyacademy.com/seleniumPractise/#/

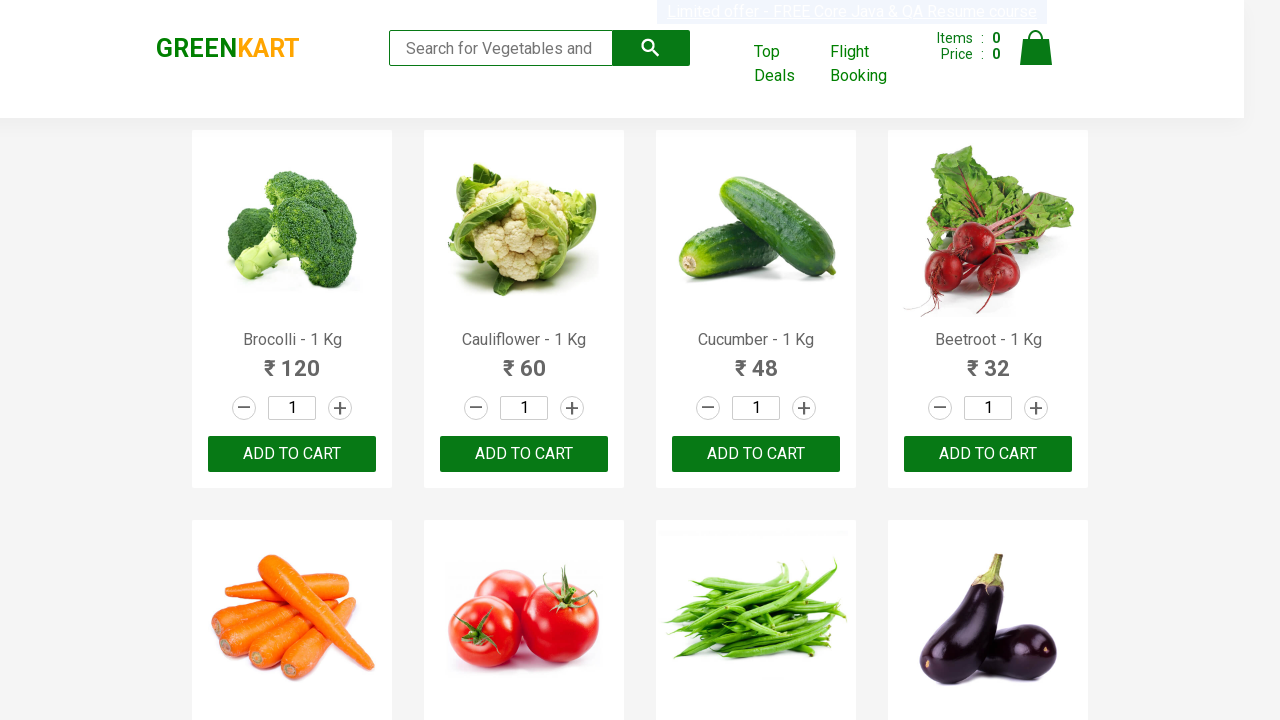

Typed 'ca' in search box to filter products on .search-keyword
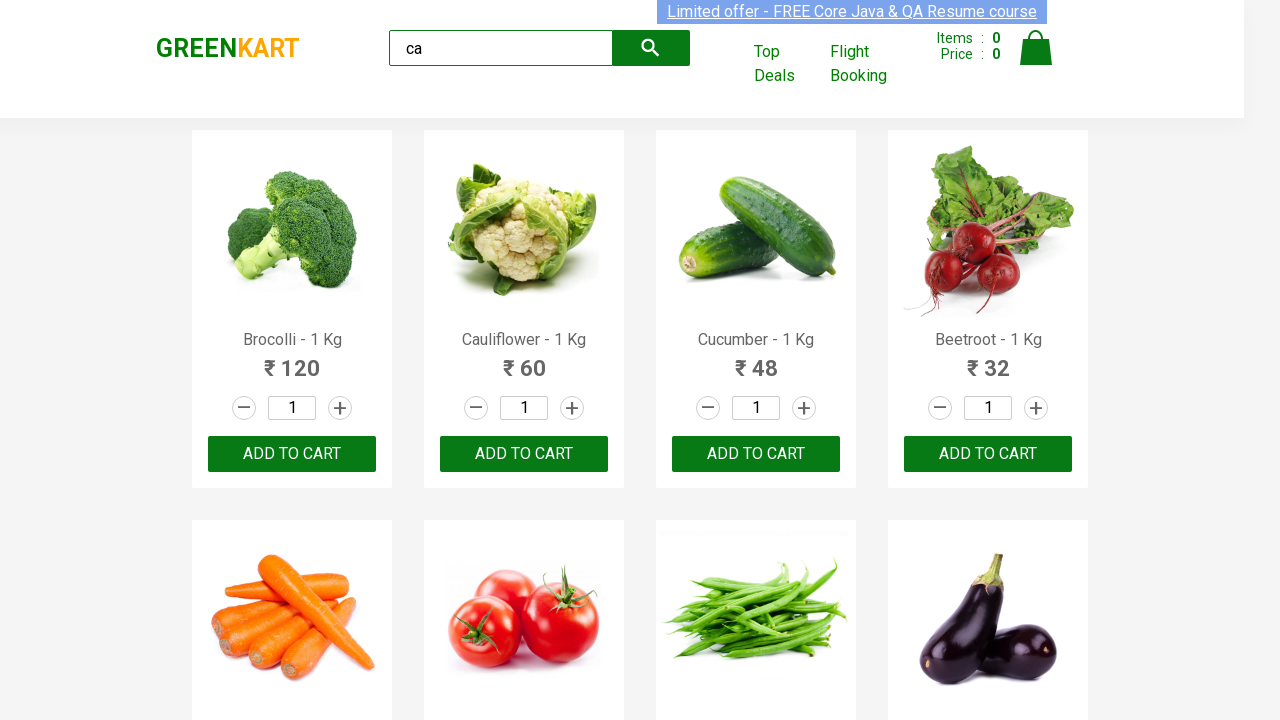

Waited 2 seconds for products to load
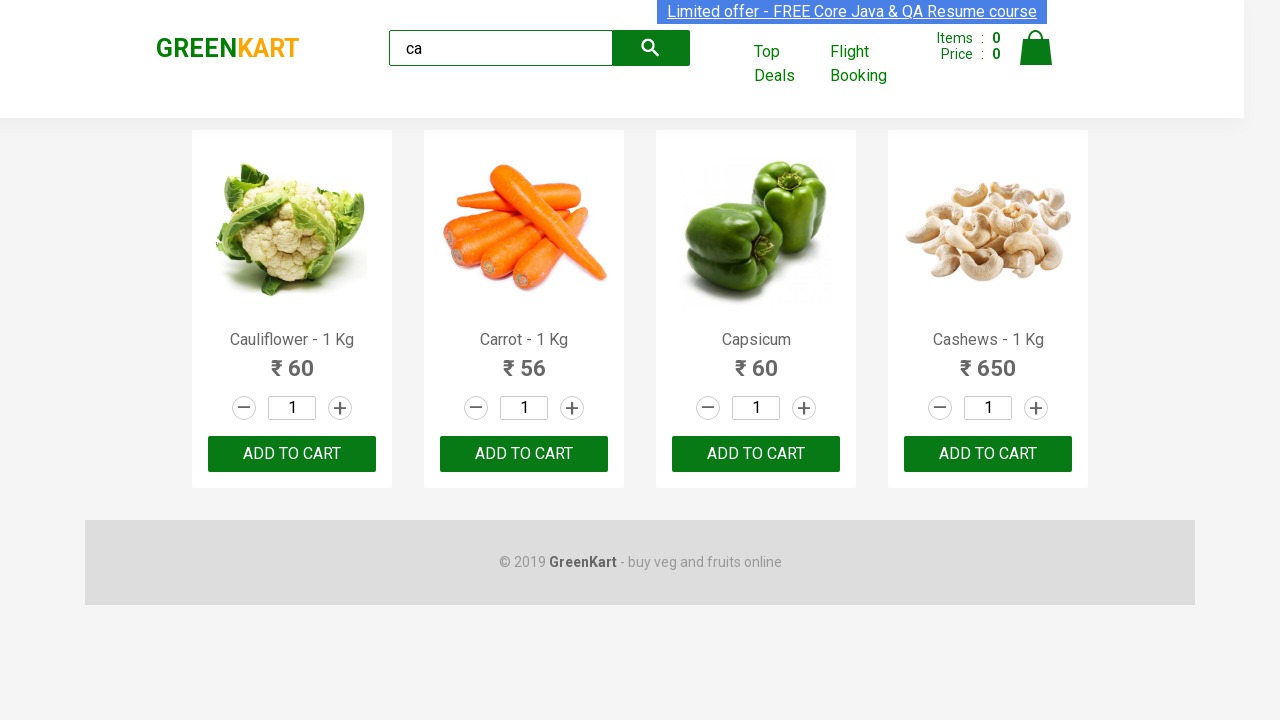

Verified products are visible on page
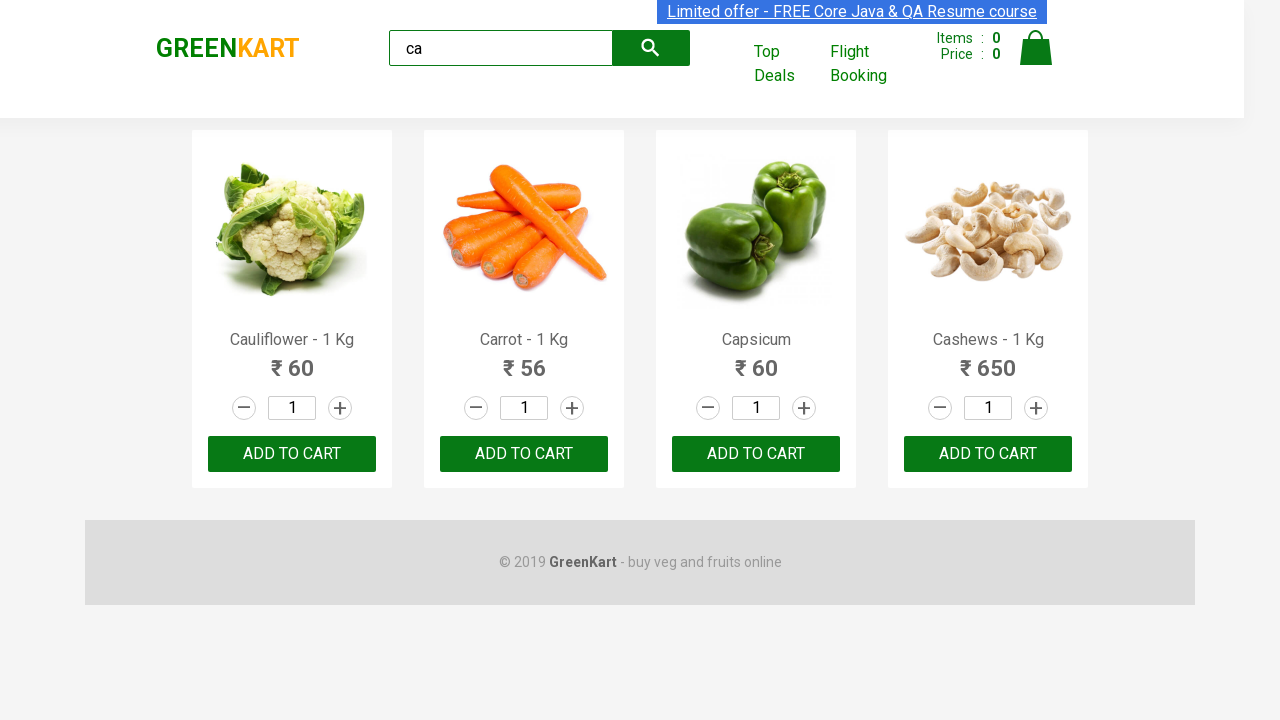

Clicked ADD TO CART on 3rd product using nth-child selector at (756, 454) on :nth-child(3) > .product-action > button
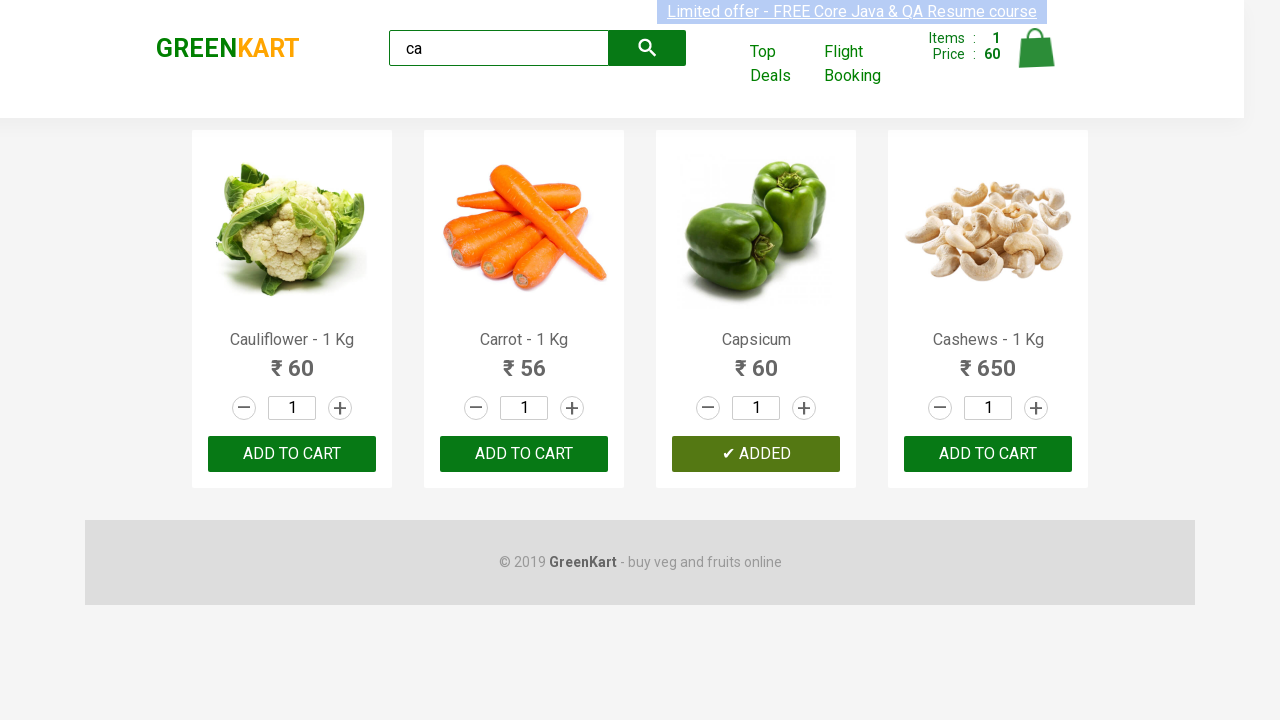

Clicked ADD TO CART on 3rd product in products container at (756, 454) on .products .product:nth-child(3) button:has-text('ADD TO CART')
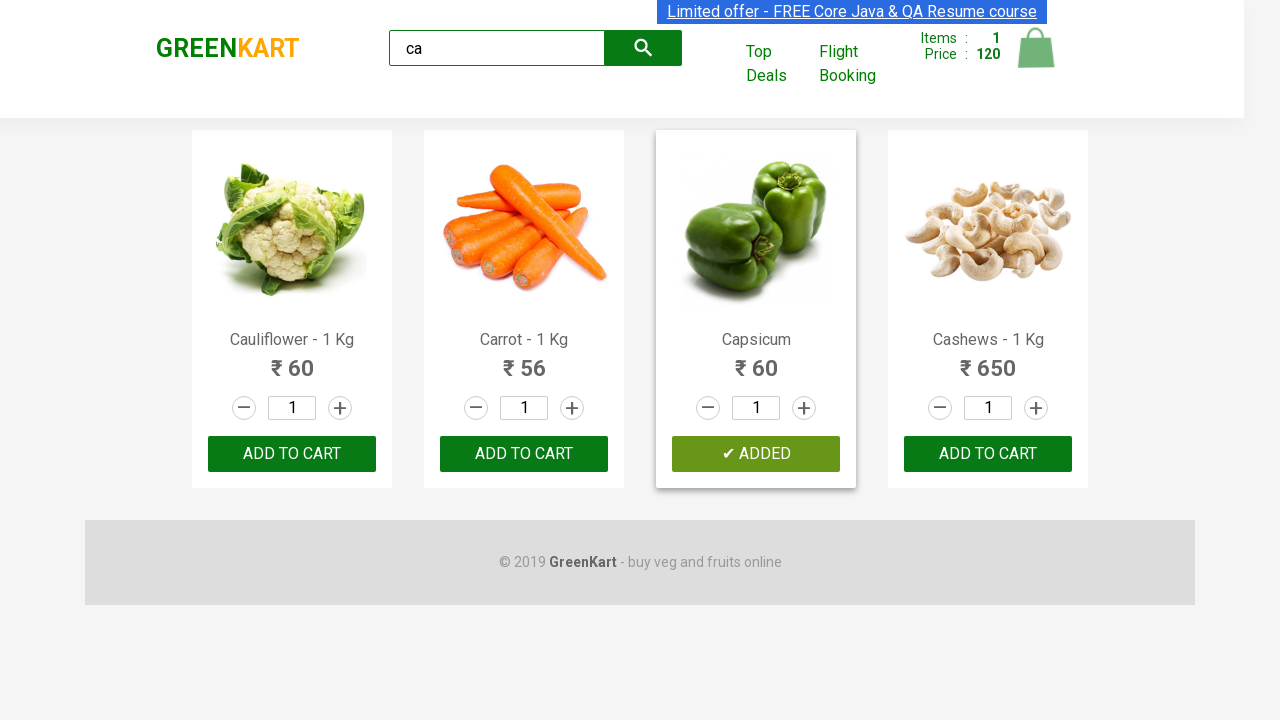

Found and clicked ADD TO CART for Cashews product at (988, 454) on .products .product >> nth=3 >> button
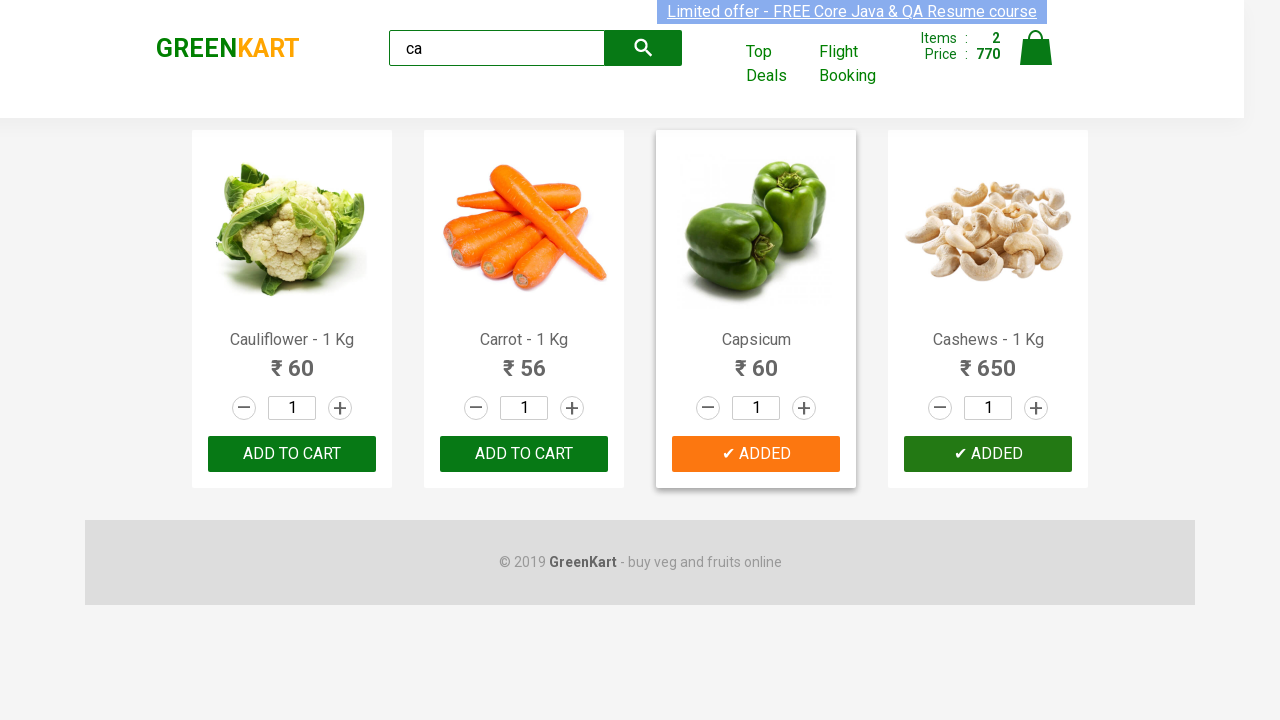

Clicked on cart icon to view shopping cart at (1036, 48) on .cart-icon > img
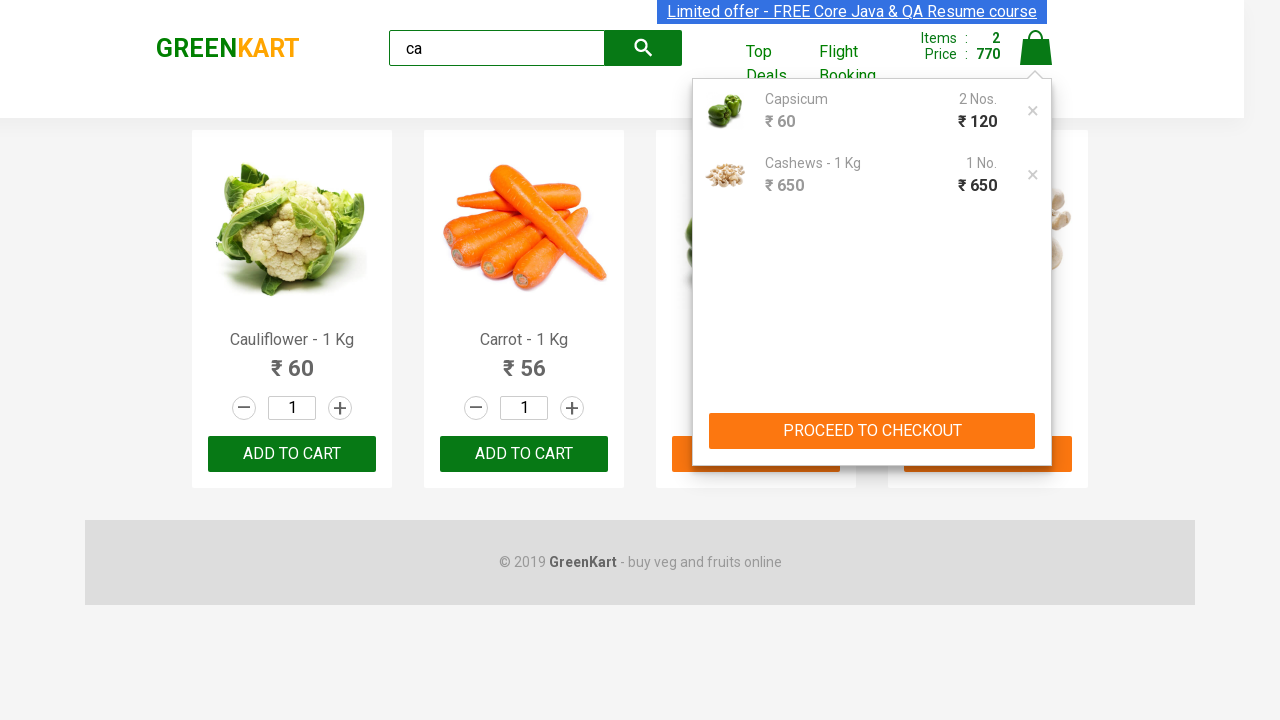

Clicked PROCEED TO CHECKOUT button at (872, 431) on text=PROCEED TO CHECKOUT
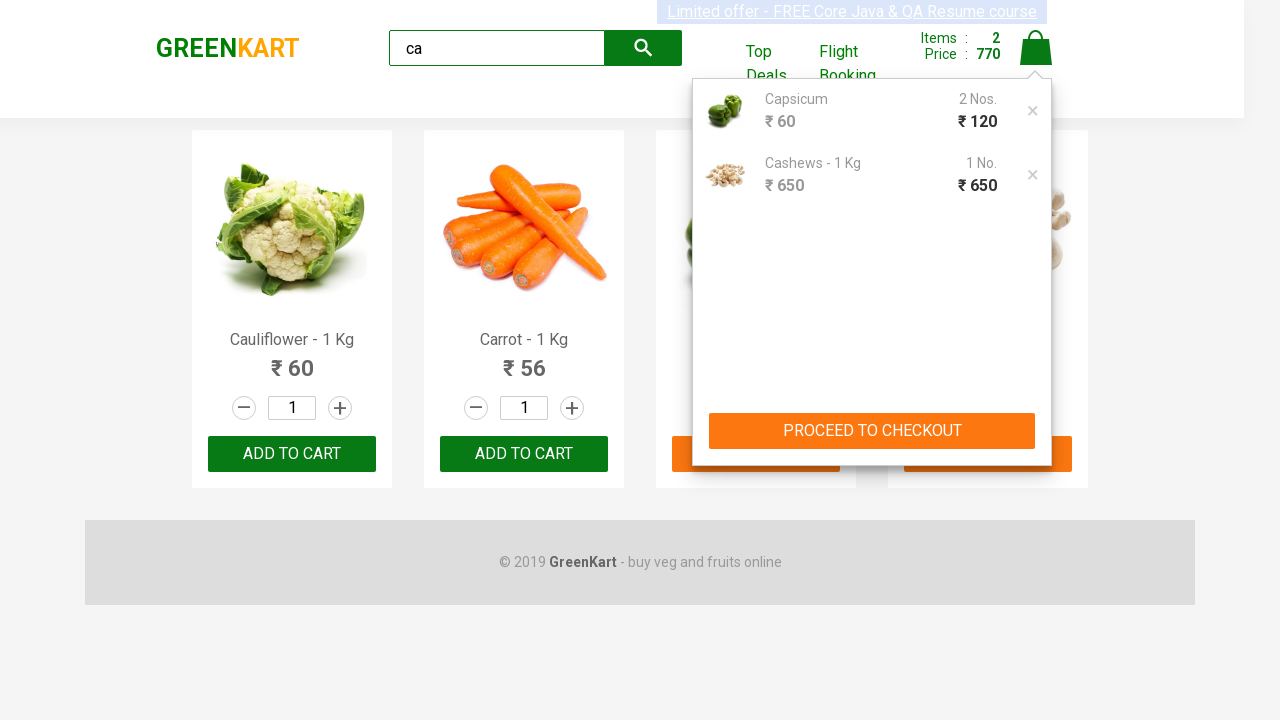

Clicked Place Order button to complete purchase at (1036, 491) on text=Place Order
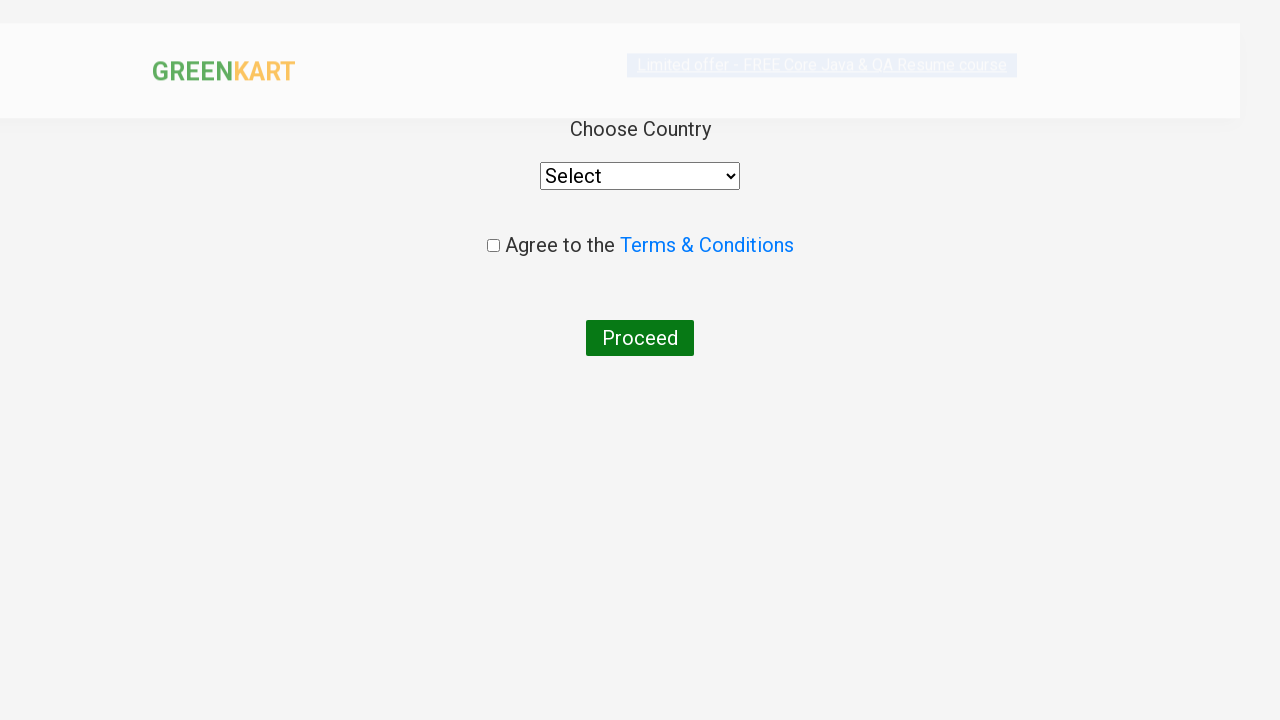

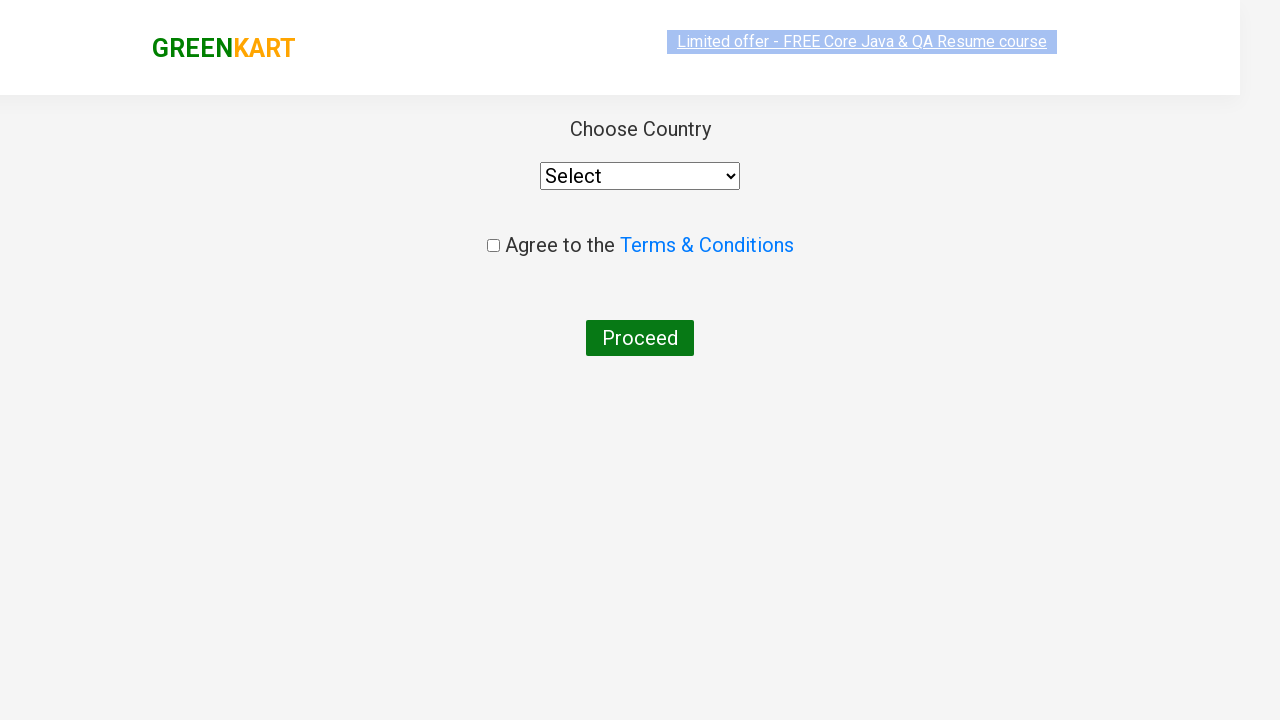